Tests navigation through the Shifting Content section by clicking on the menu link and then selecting Example 1: Menu Element, verifying the page elements load correctly

Starting URL: https://the-internet.herokuapp.com/

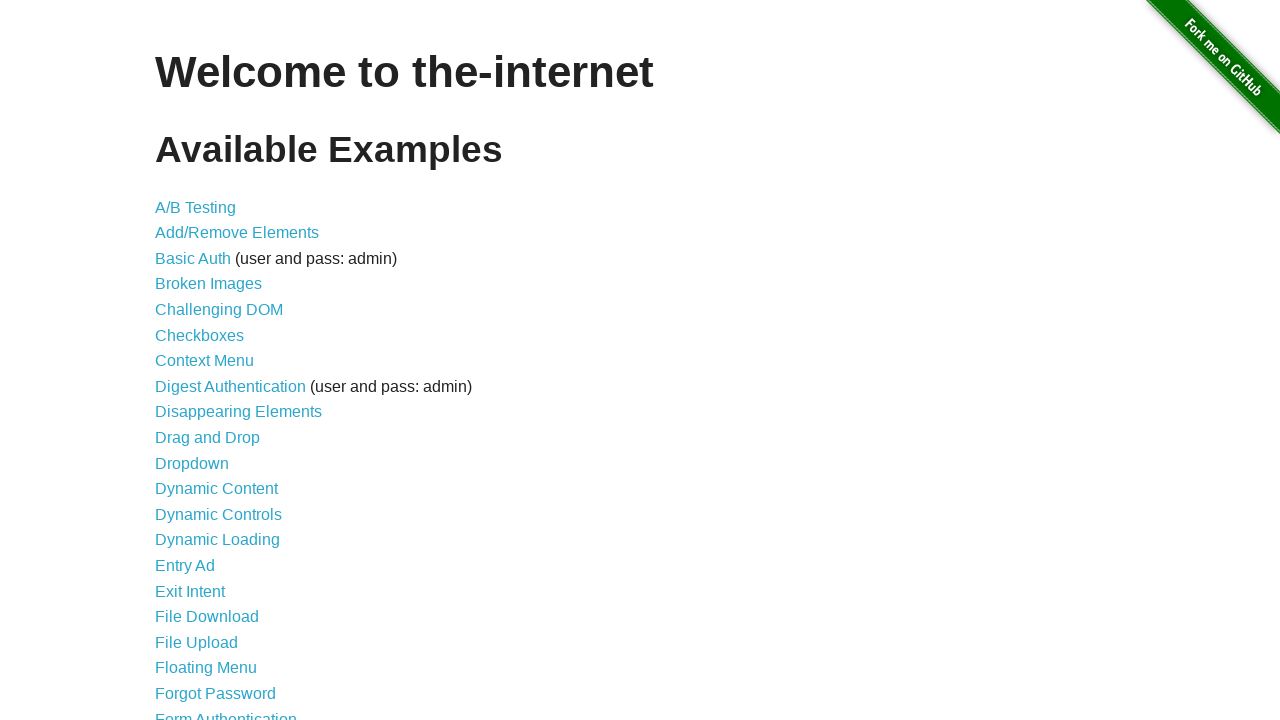

Clicked on 'Shifting Content' link at (212, 523) on a:text('Shifting Content')
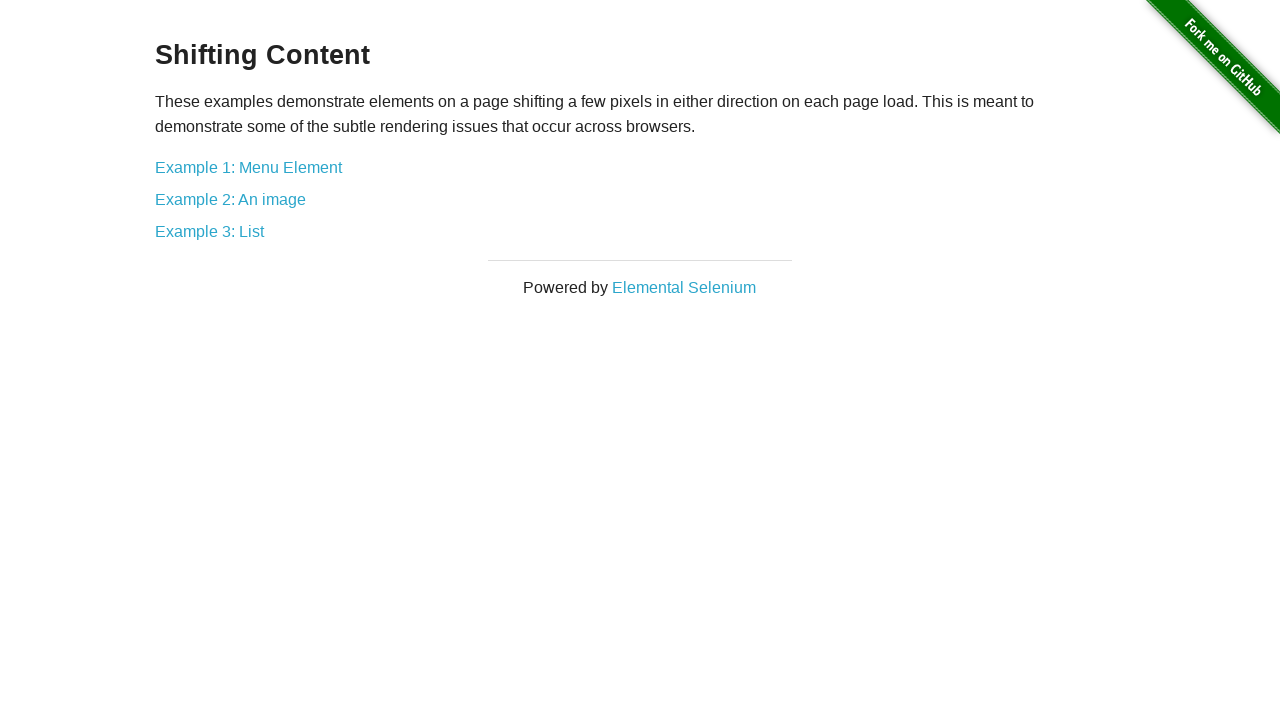

Clicked on 'Example 1: Menu Element' link at (248, 167) on a:text('Example 1: Menu Element')
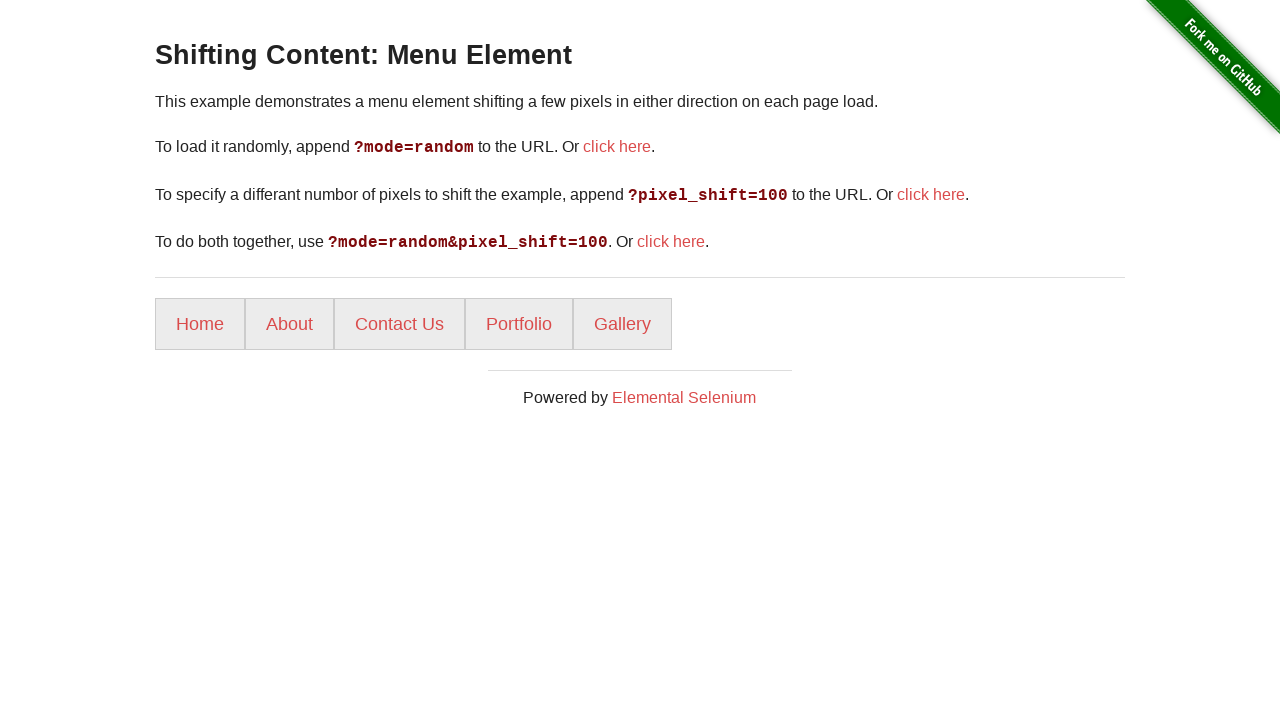

Menu elements loaded and verified
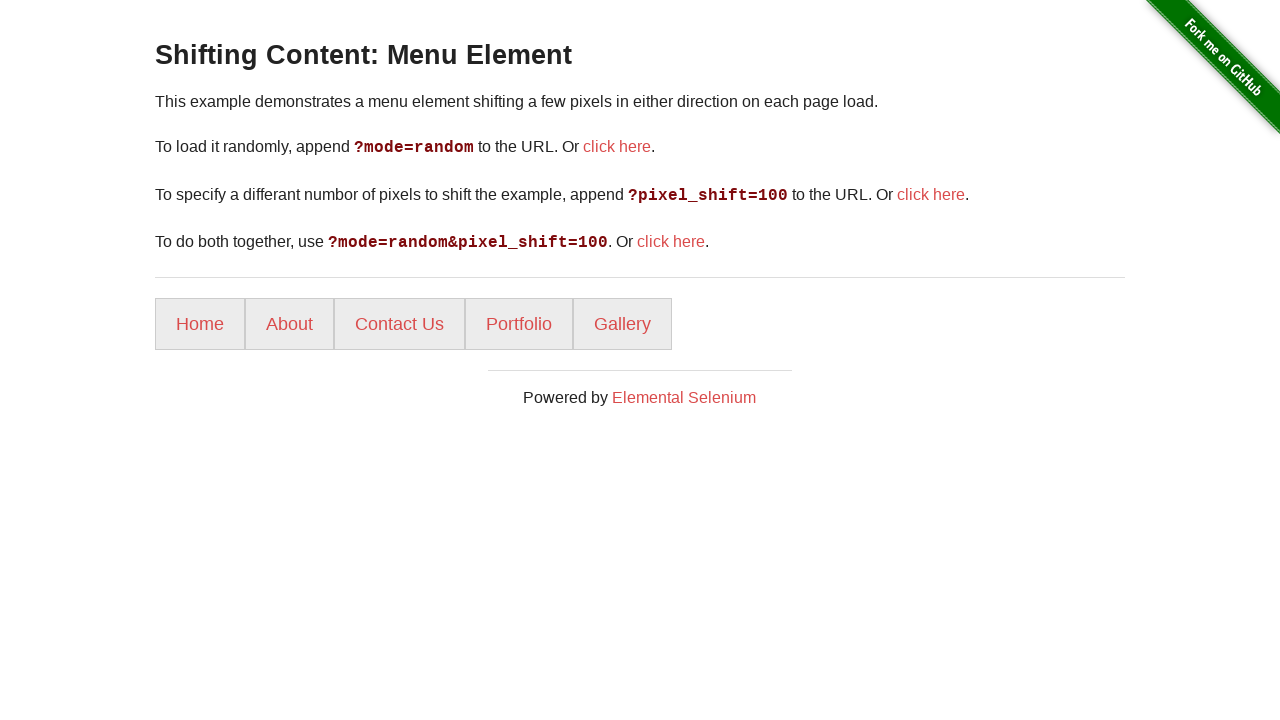

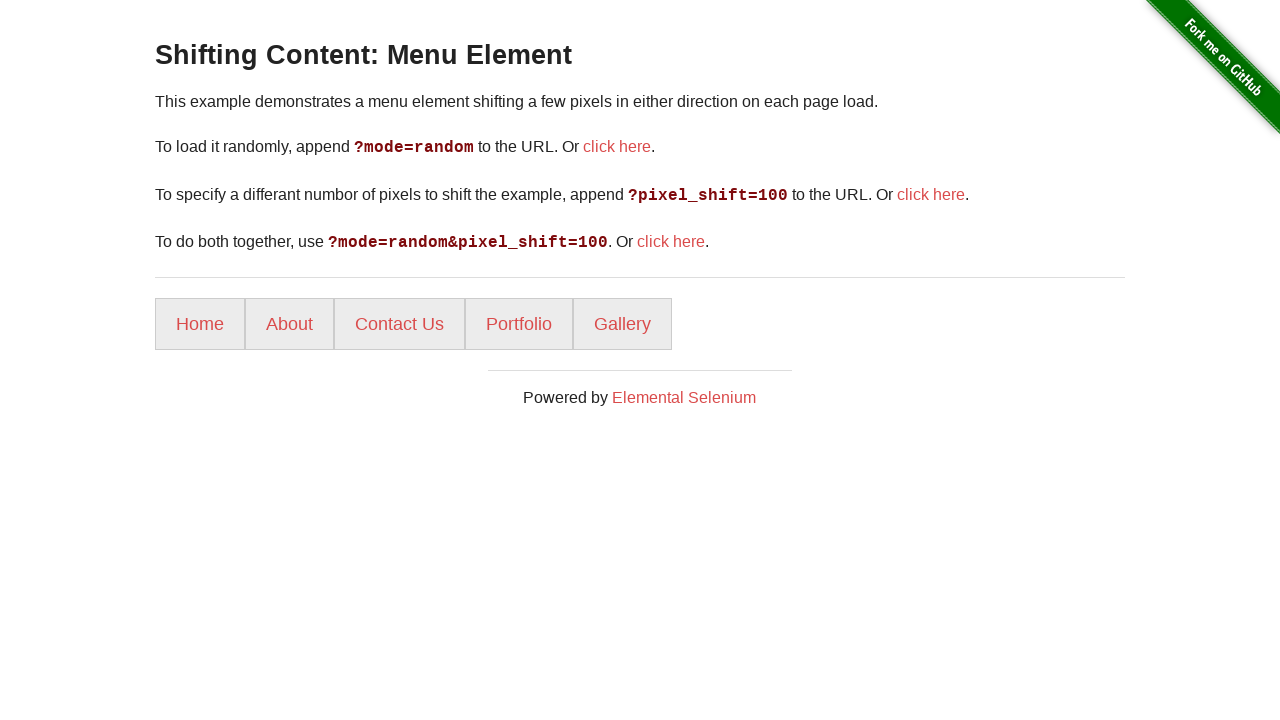